Navigates to Wisequarter homepage and verifies that the URL contains "wisequarter"

Starting URL: https://www.wisequarter.com

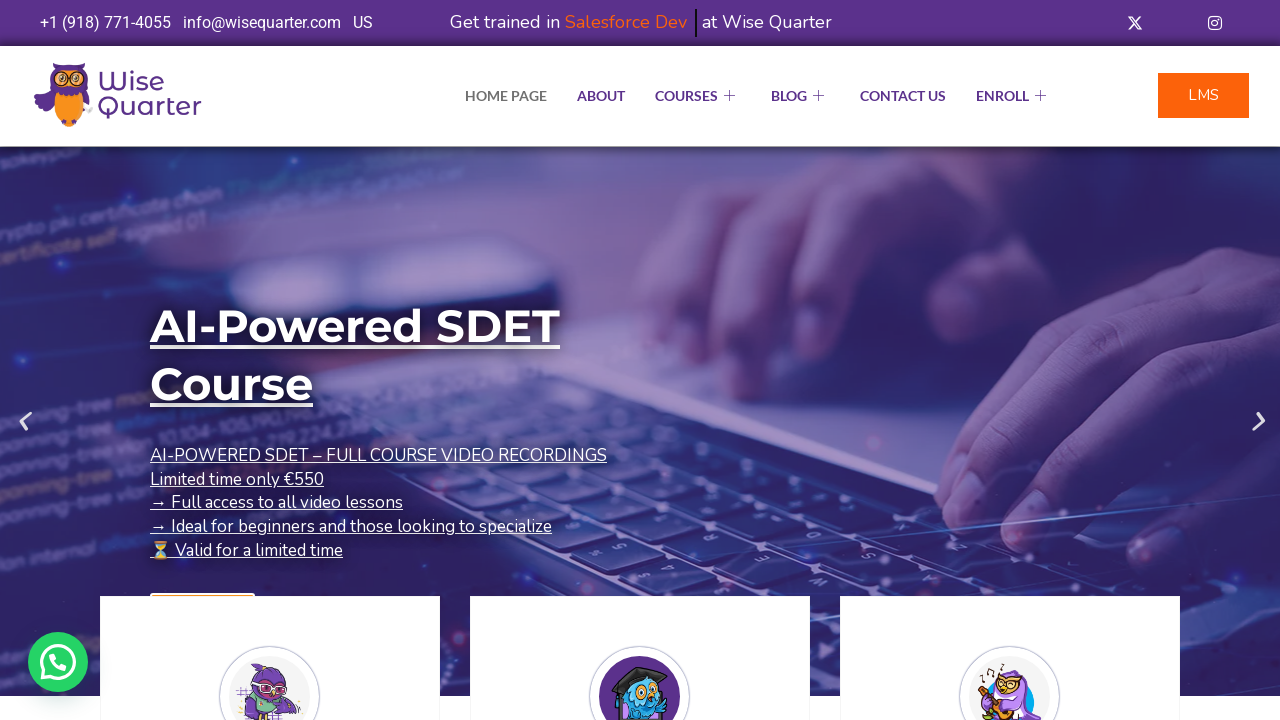

Navigated to Wisequarter homepage at https://www.wisequarter.com
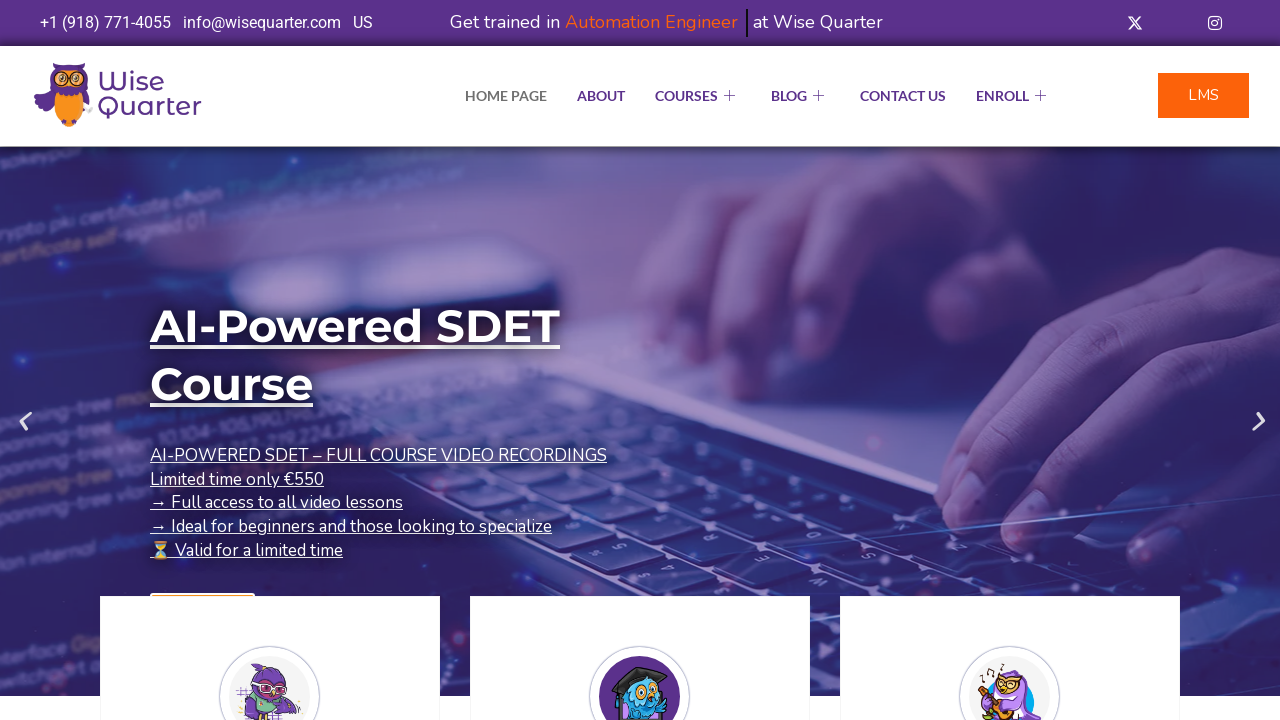

Verified that URL contains 'wisequarter'
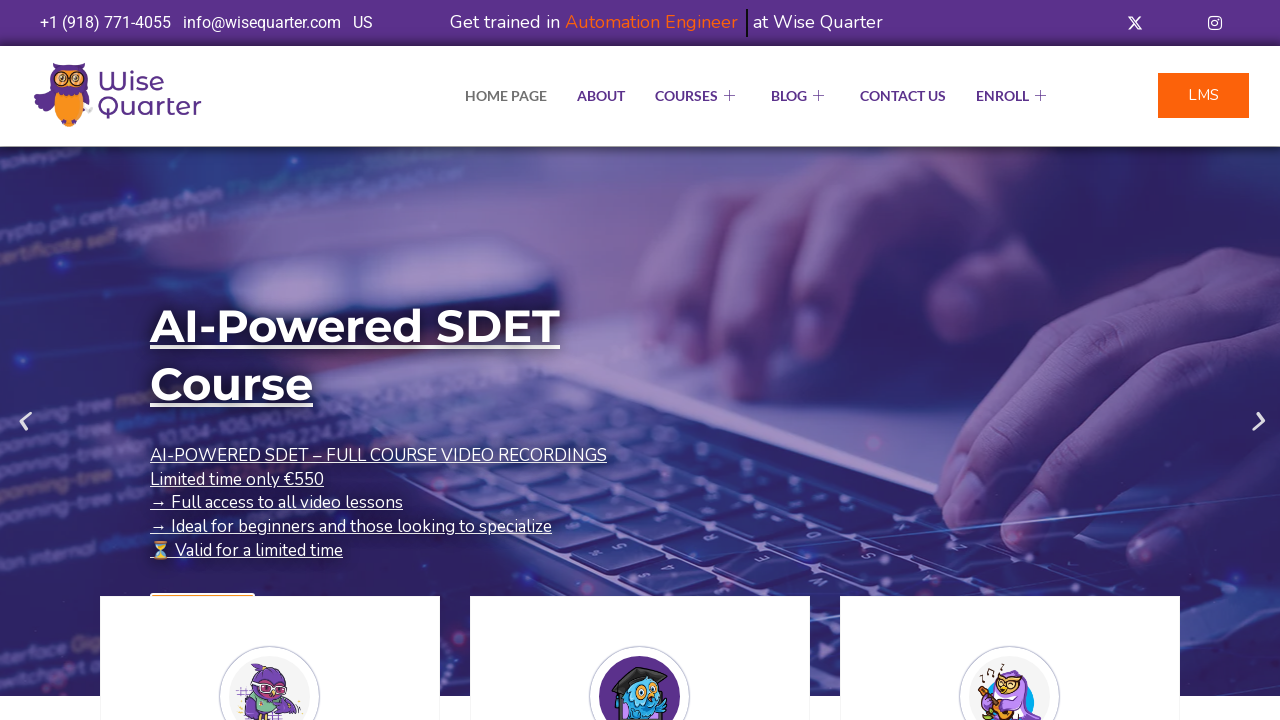

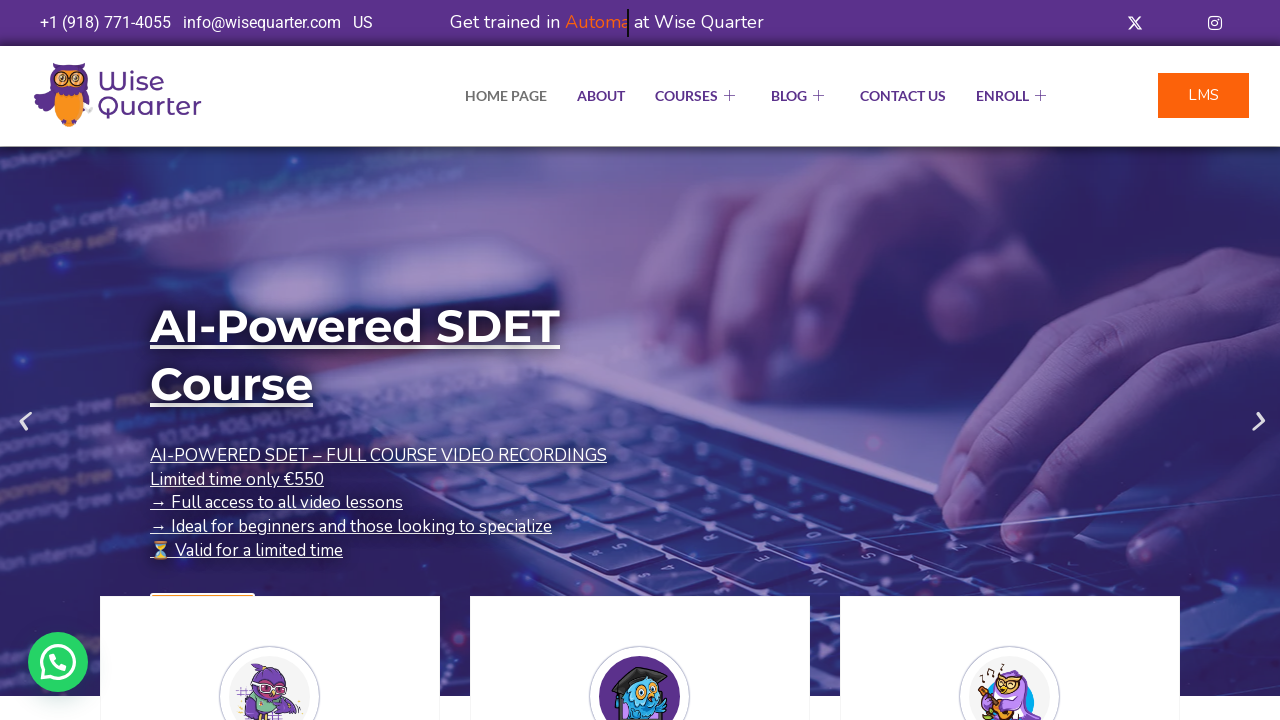